Tests relative locator functionality by finding and clicking an experience radio button that is positioned to the right of the "Years of Experience" label

Starting URL: https://awesomeqa.com/practice.html

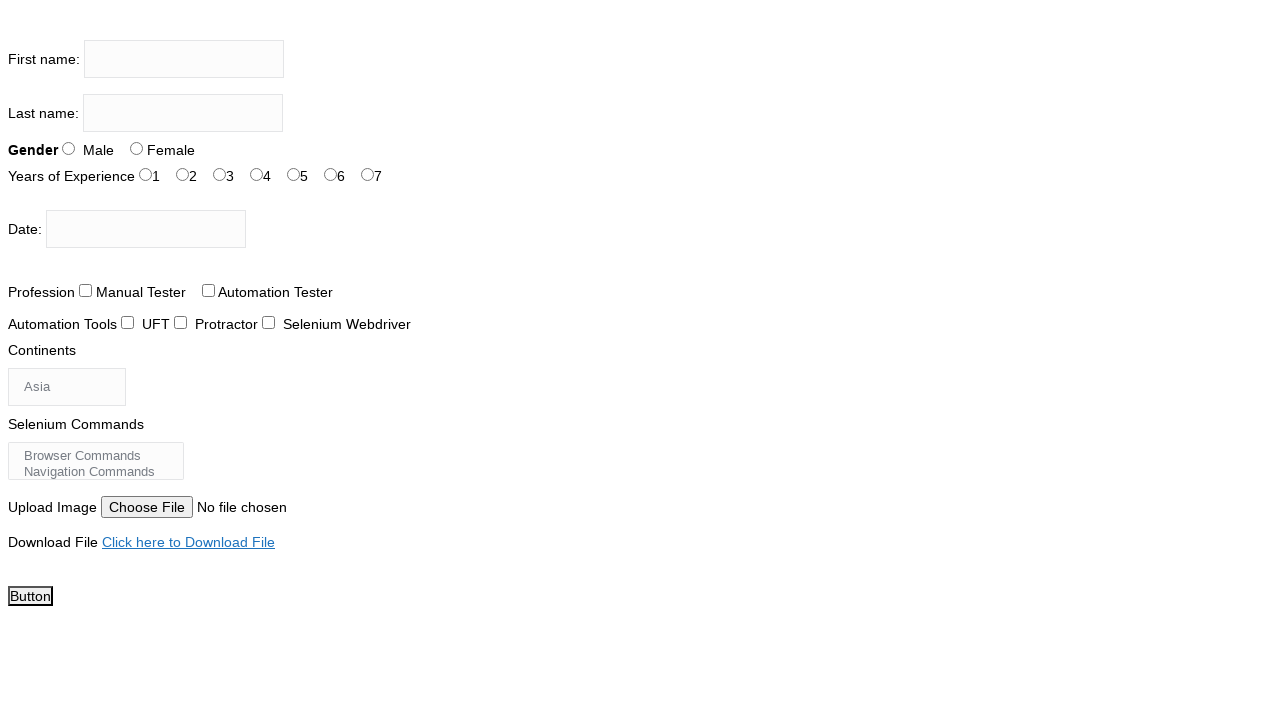

Located 'Years of Experience' label element
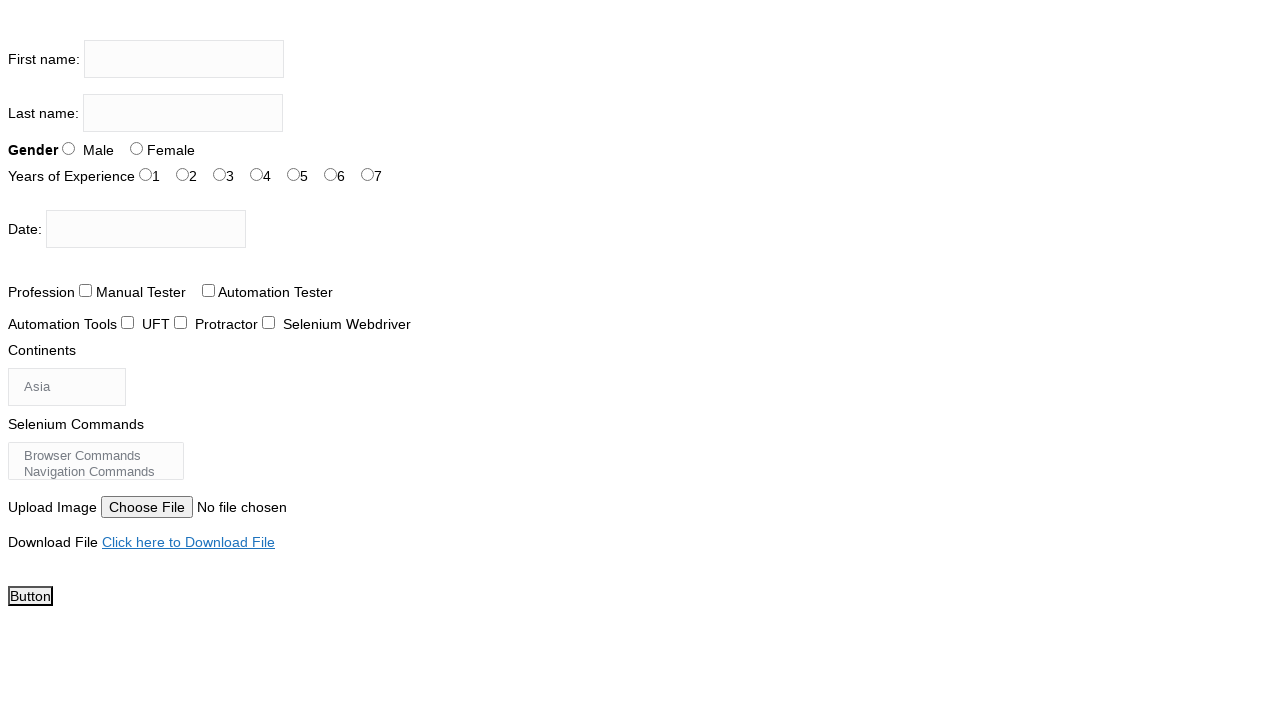

Clicked experience radio button (exp-0) positioned to the right of 'Years of Experience' label at (146, 174) on xpath=//input[@id='exp-0']
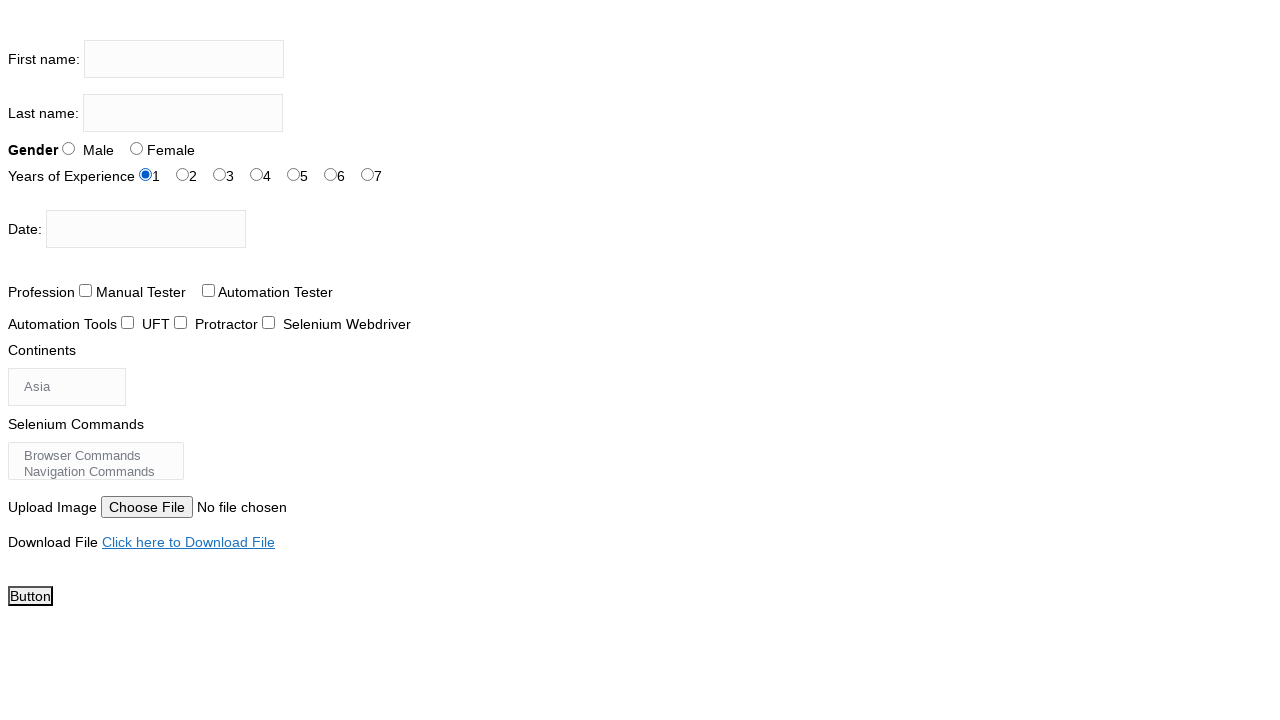

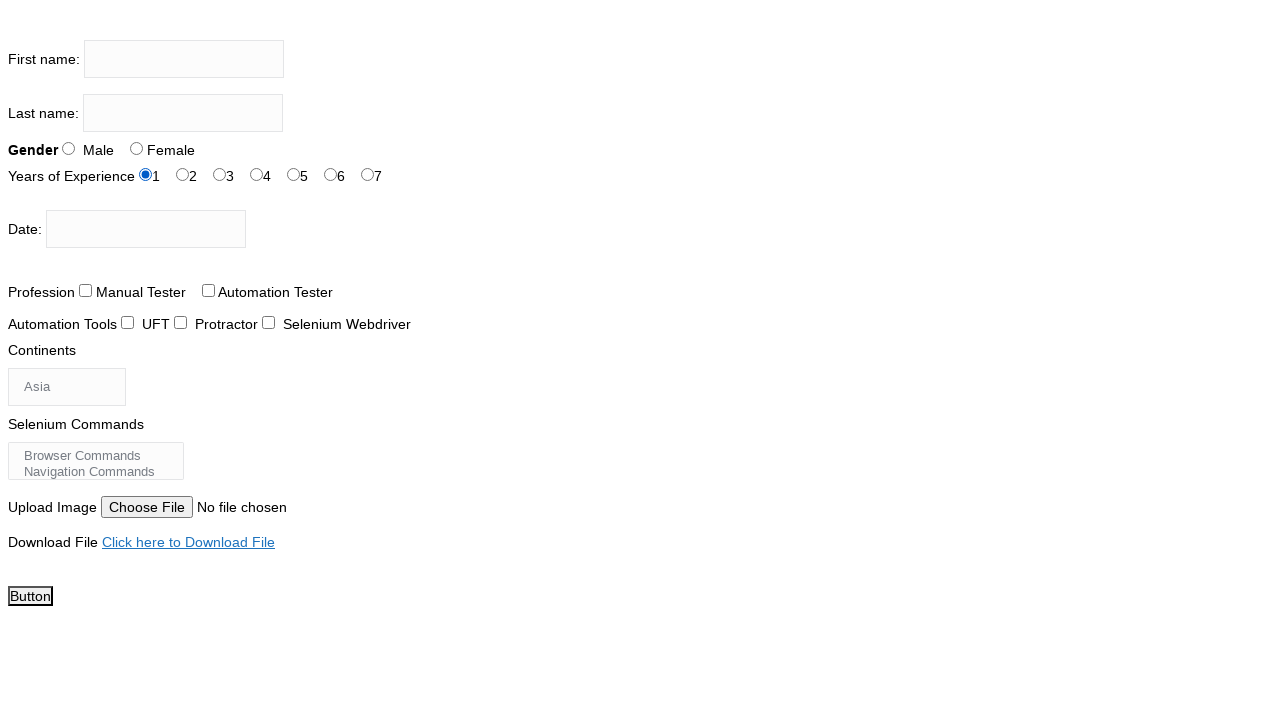